Tests form controls including checkboxes, radio buttons, and show/hide functionality on an automation practice page

Starting URL: https://rahulshettyacademy.com/AutomationPractice/

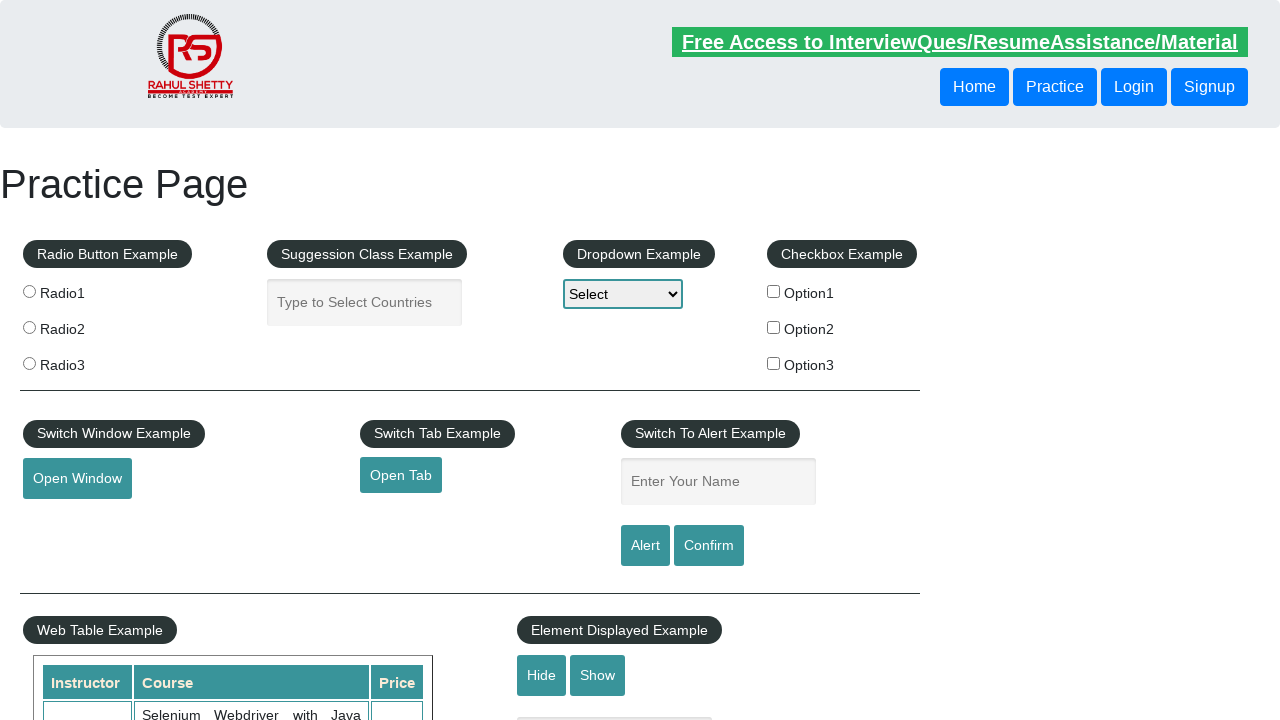

Located all checkbox elements on the page
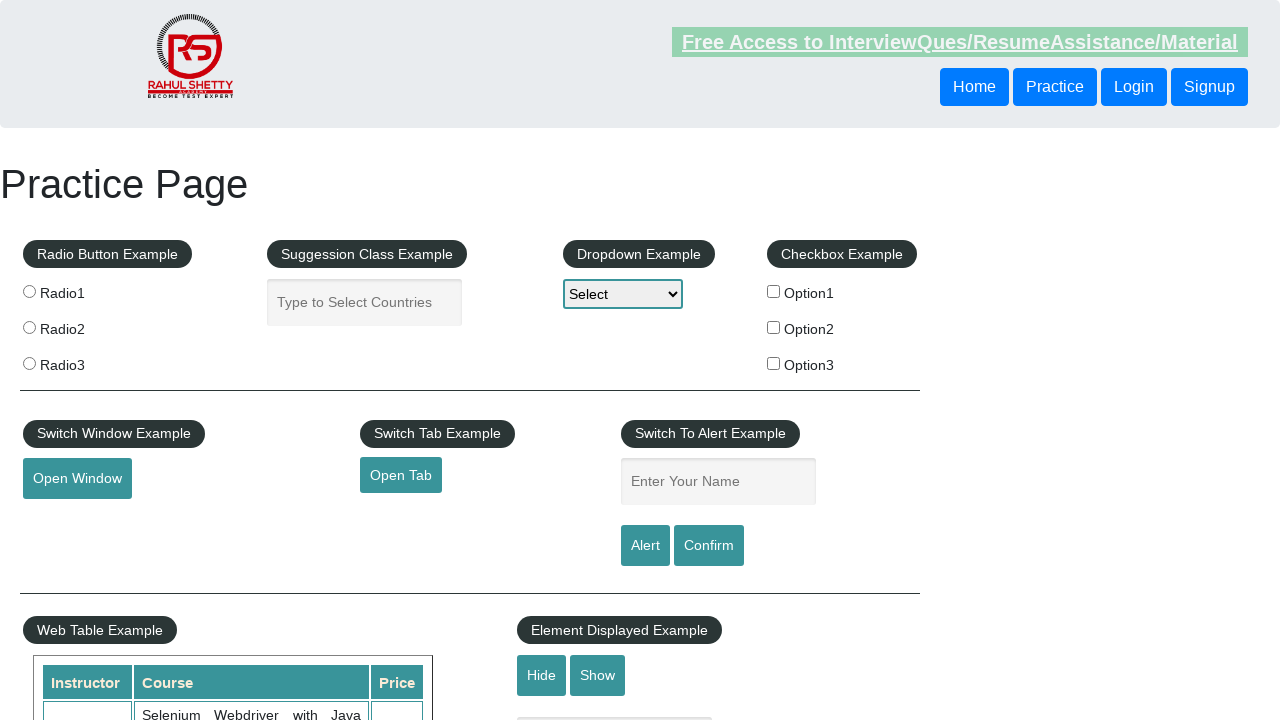

Clicked a checkbox at (774, 291) on [type='checkbox'] >> nth=0
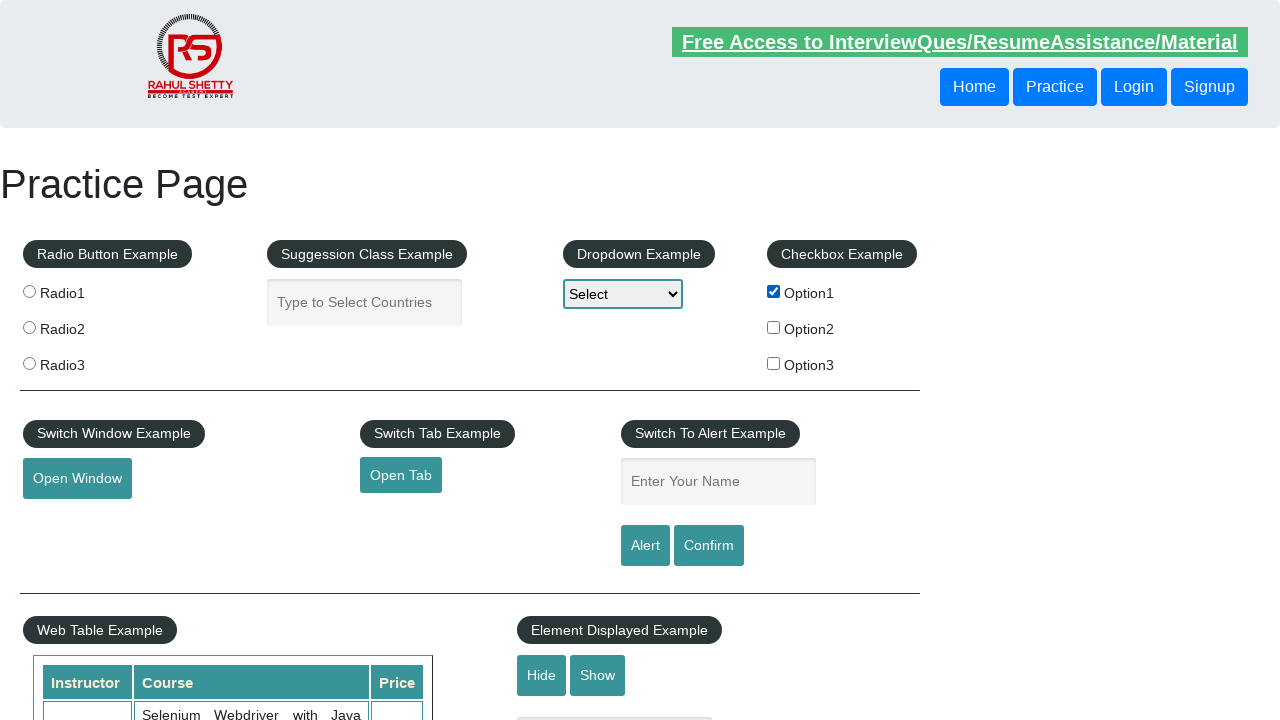

Verified checkbox is checked
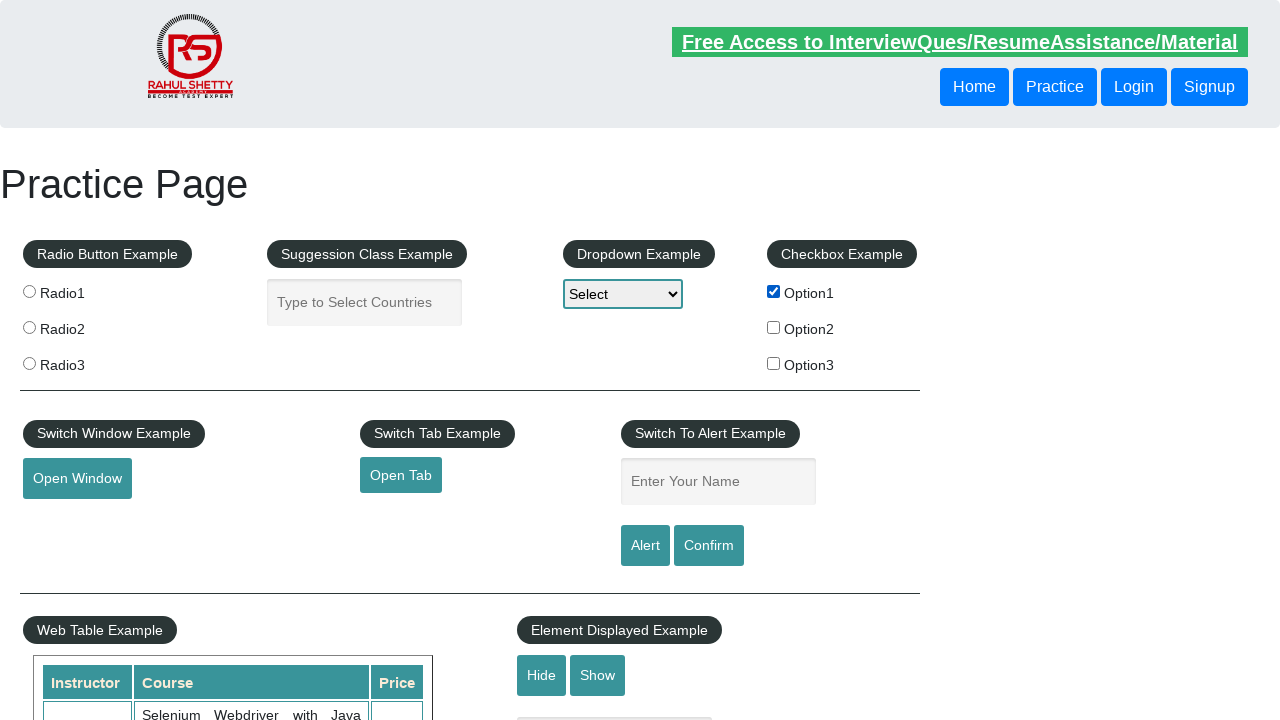

Clicked a checkbox at (774, 327) on [type='checkbox'] >> nth=1
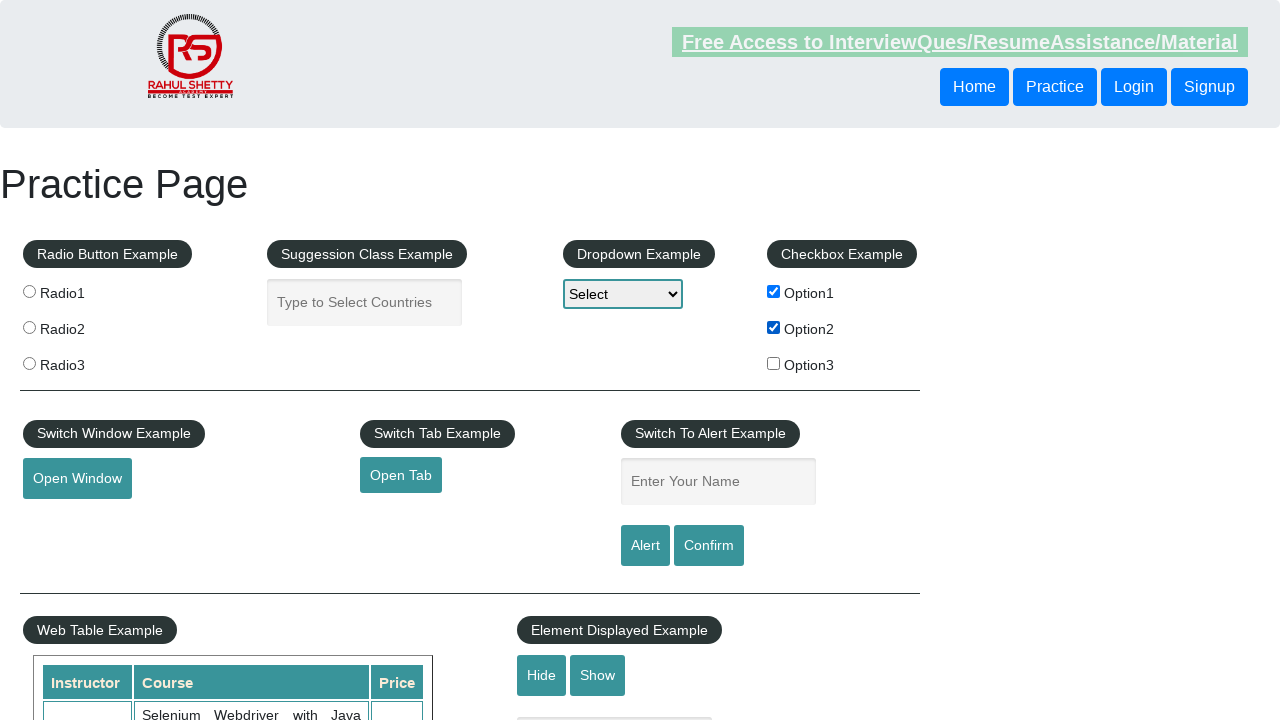

Verified checkbox is checked
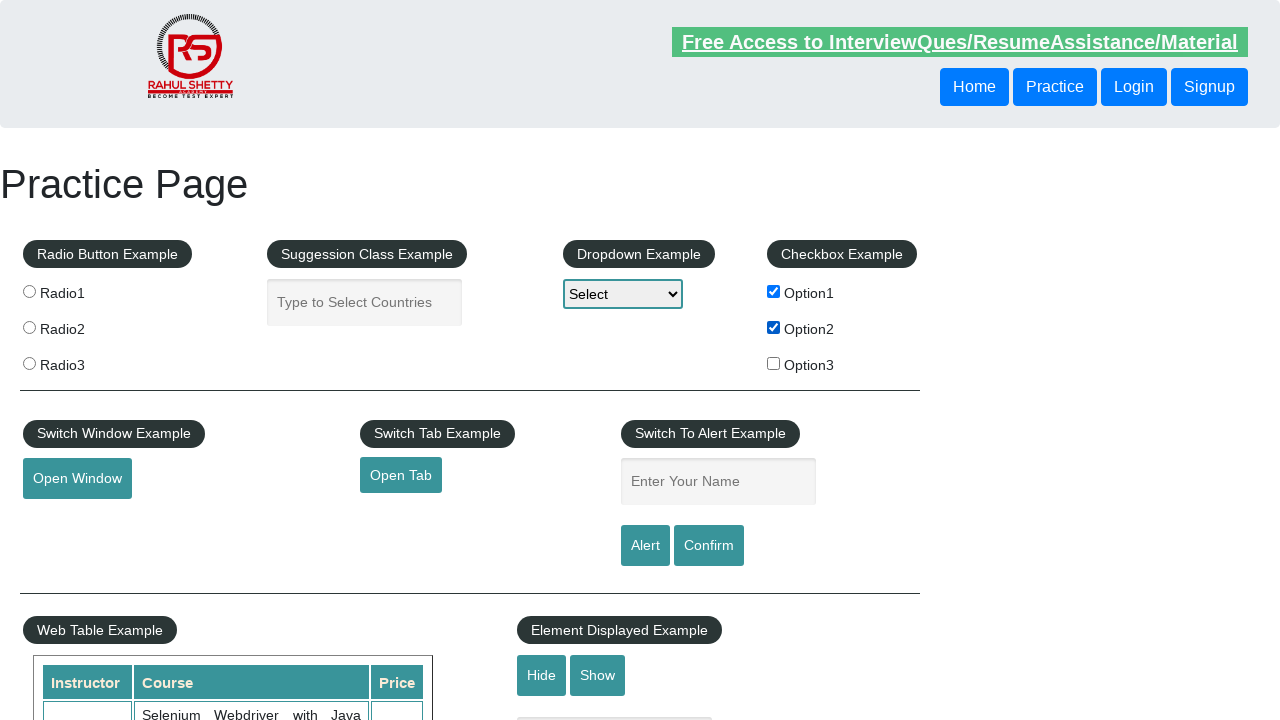

Clicked a checkbox at (774, 363) on [type='checkbox'] >> nth=2
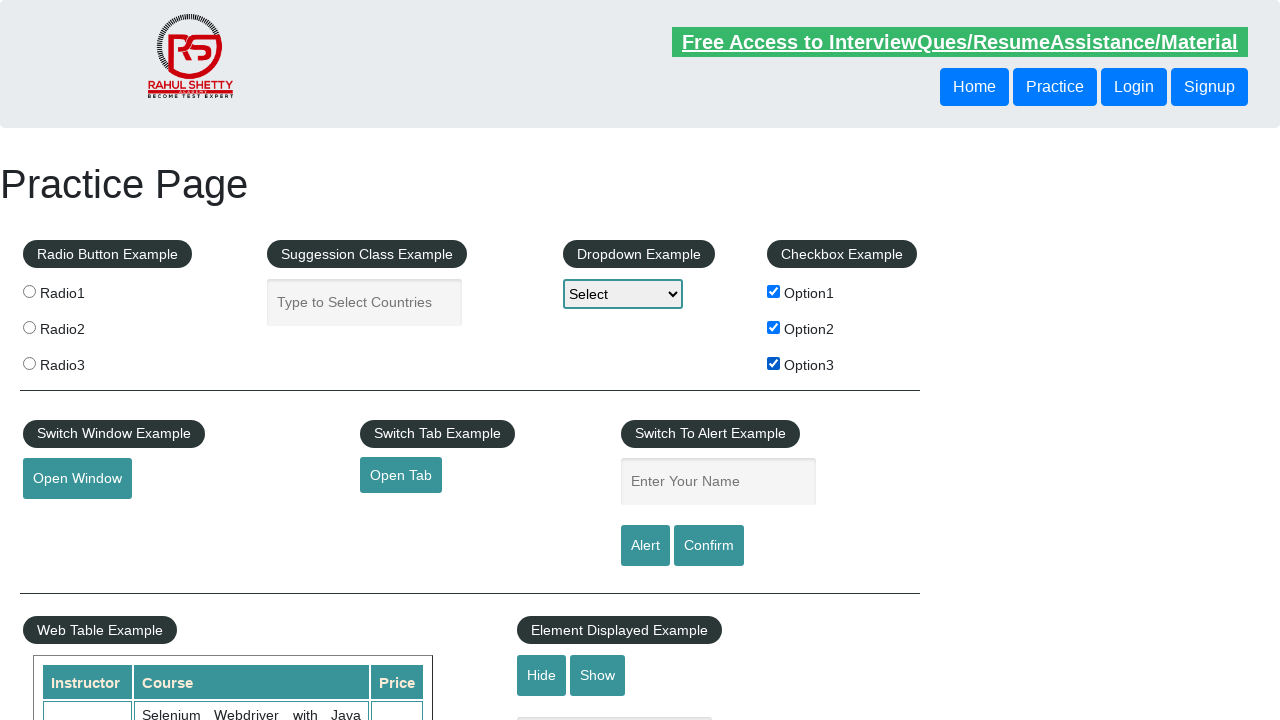

Verified checkbox is checked
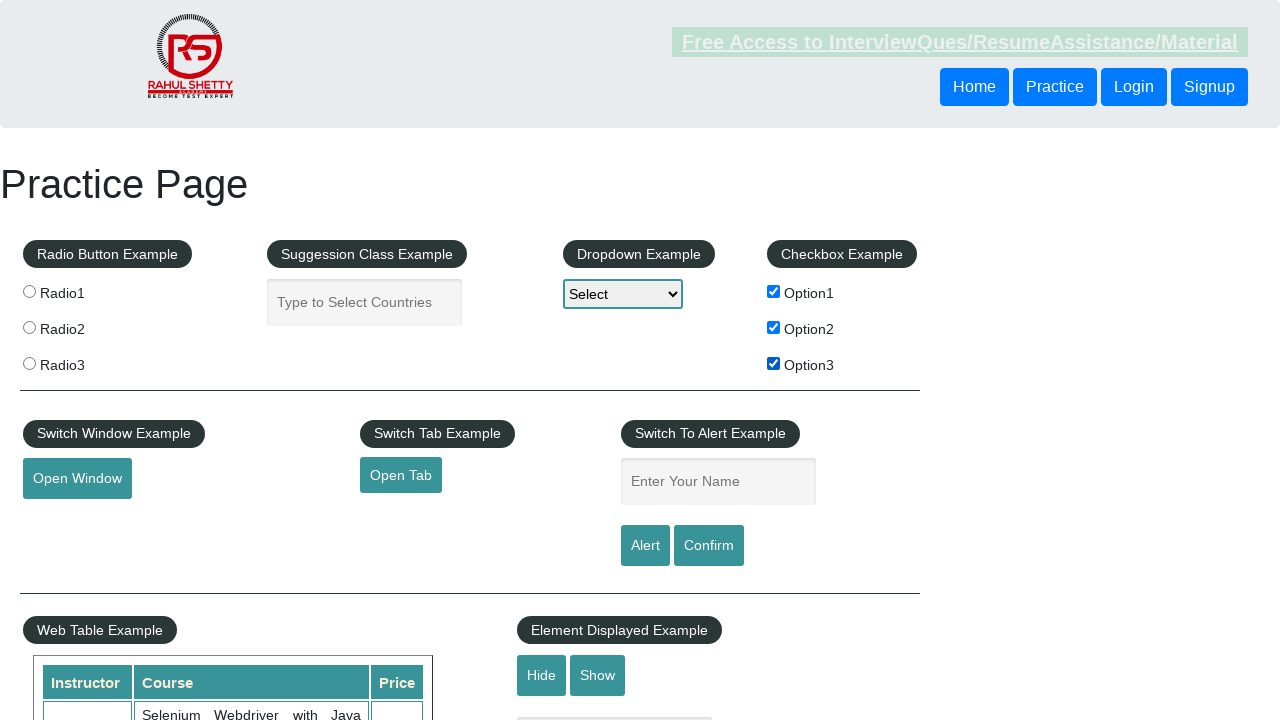

Located all radio button elements on the page
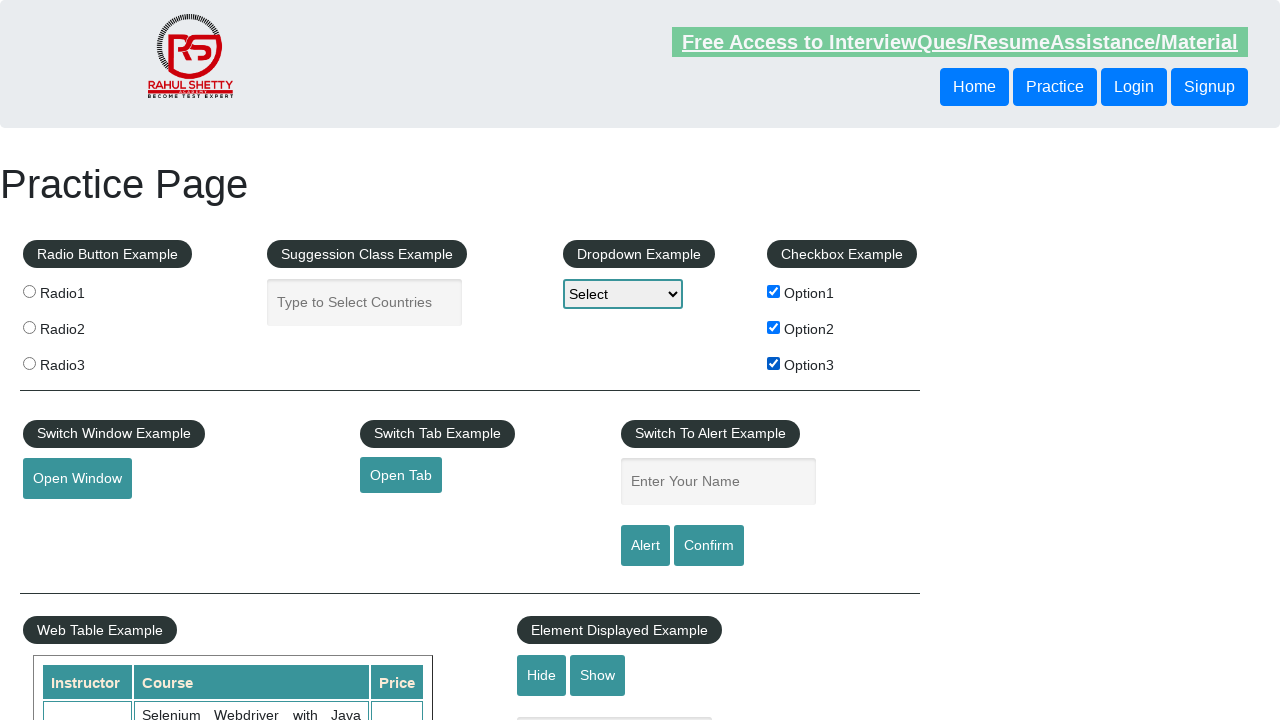

Clicked the third radio button at (29, 363) on .radioButton >> nth=2
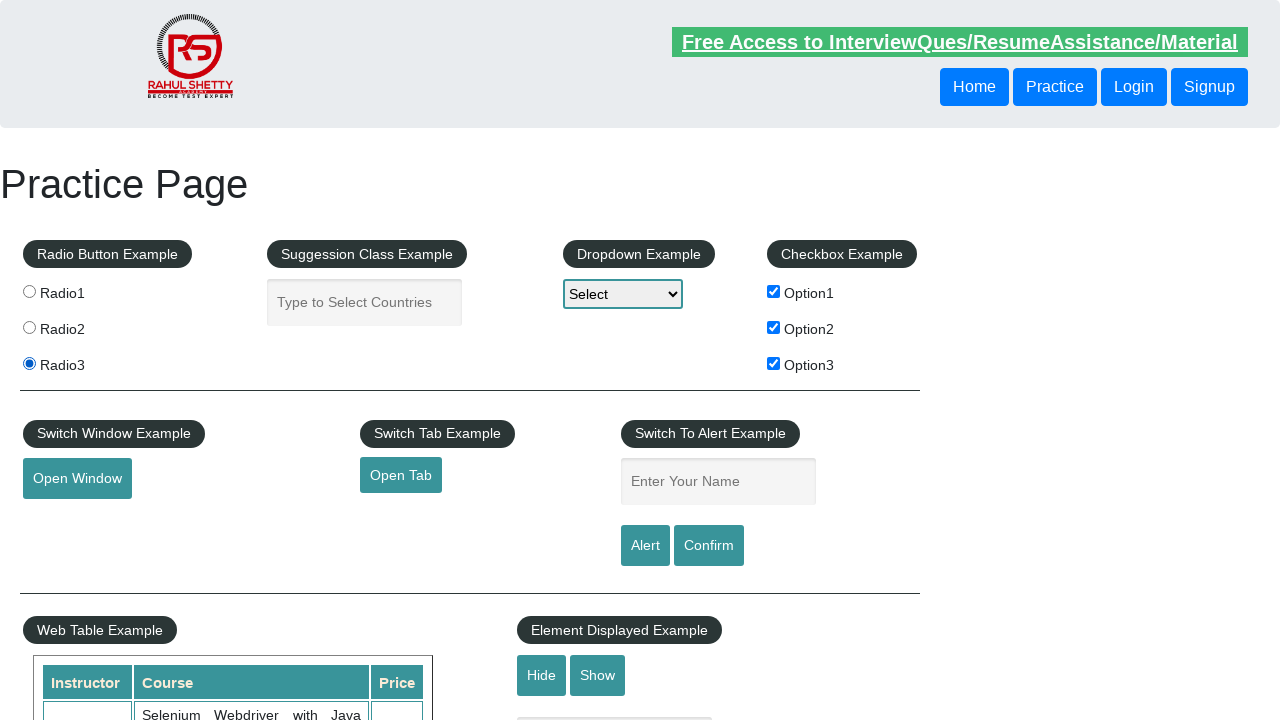

Verified third radio button is checked
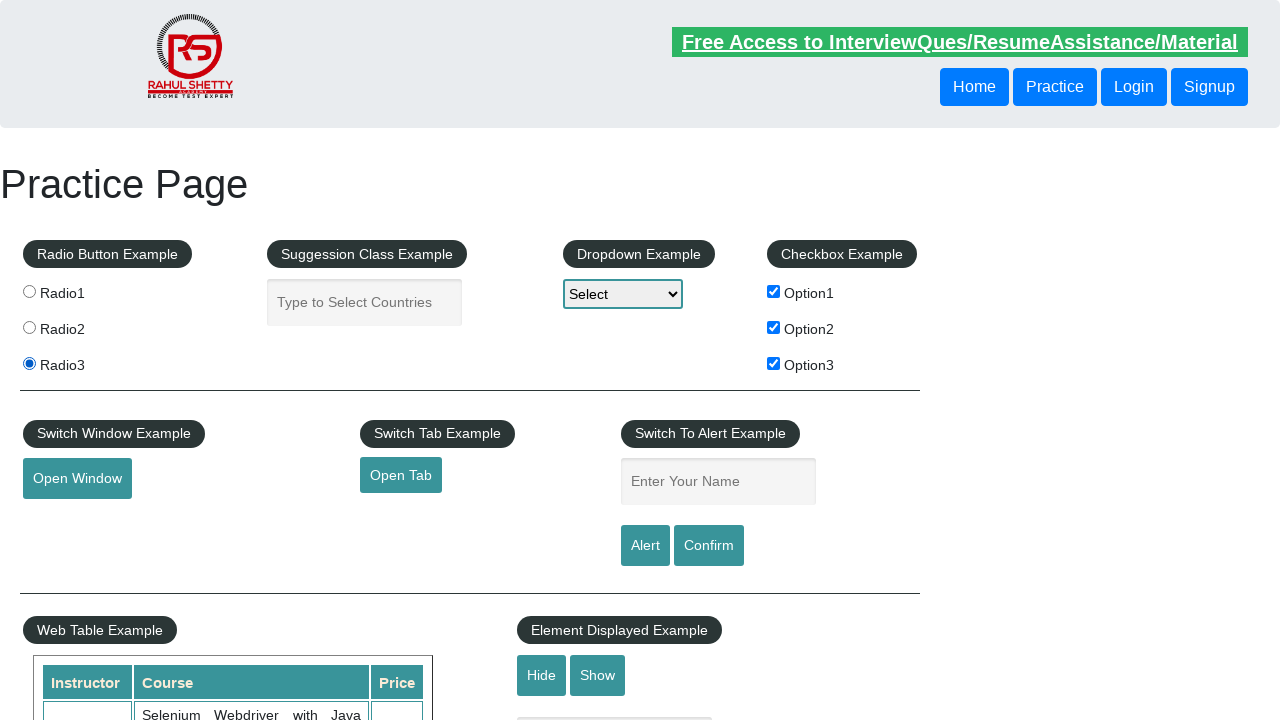

Verified text field is visible
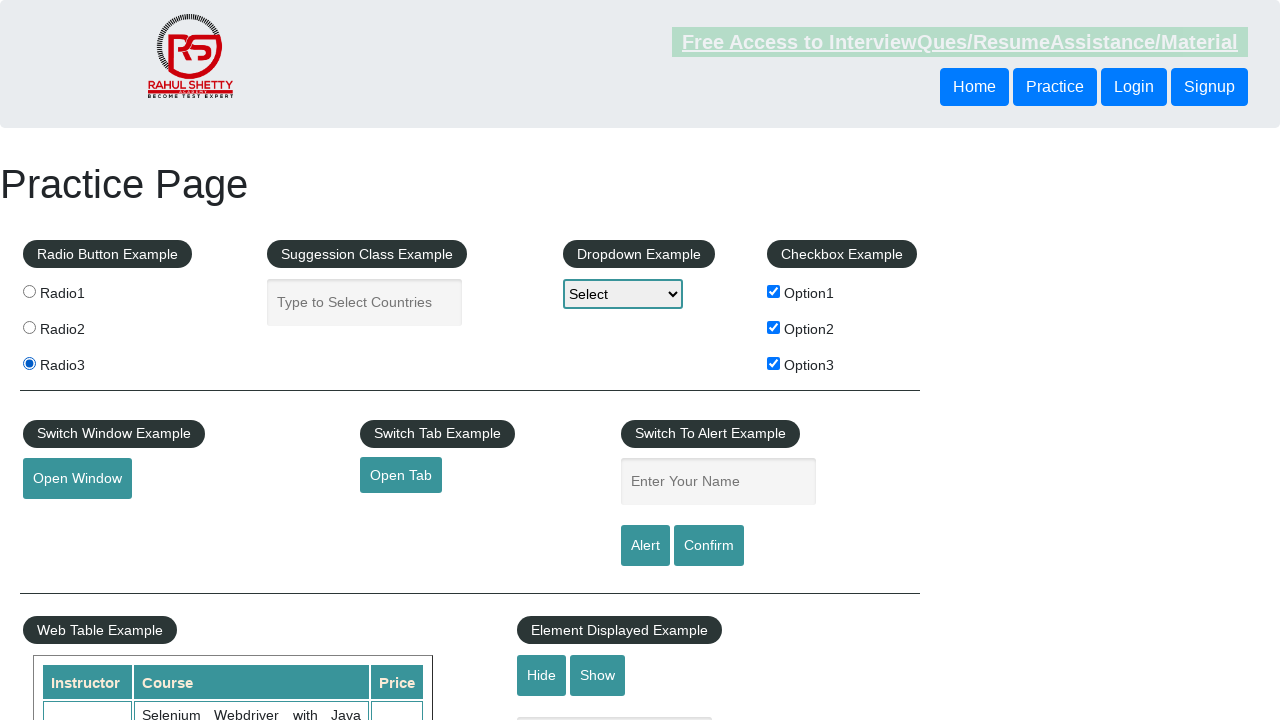

Clicked hide button to hide the text field at (542, 675) on #hide-textbox
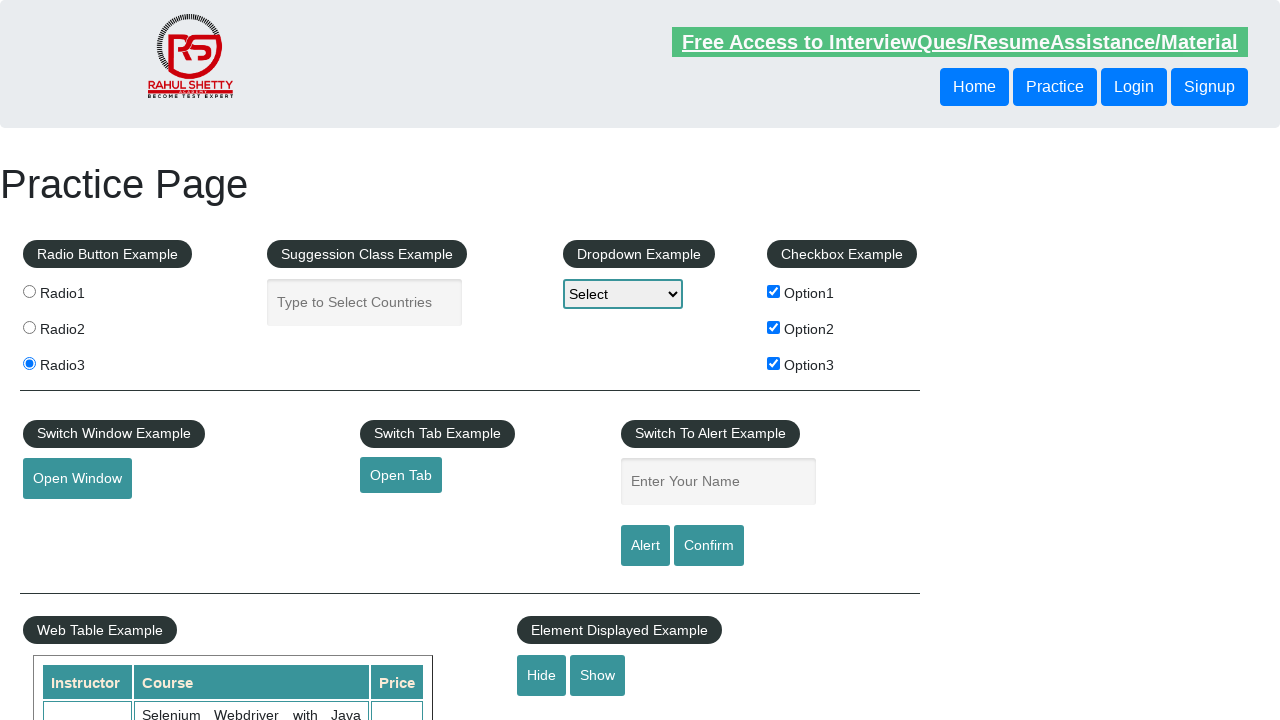

Verified text field is now hidden
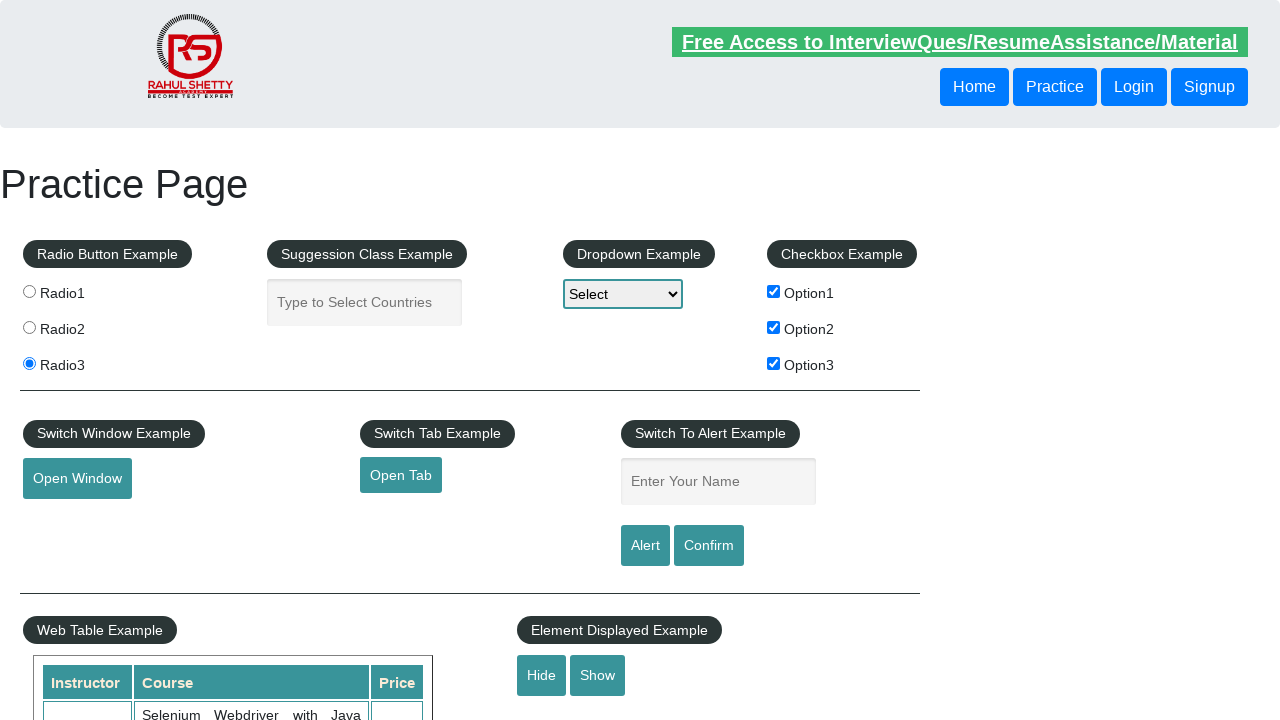

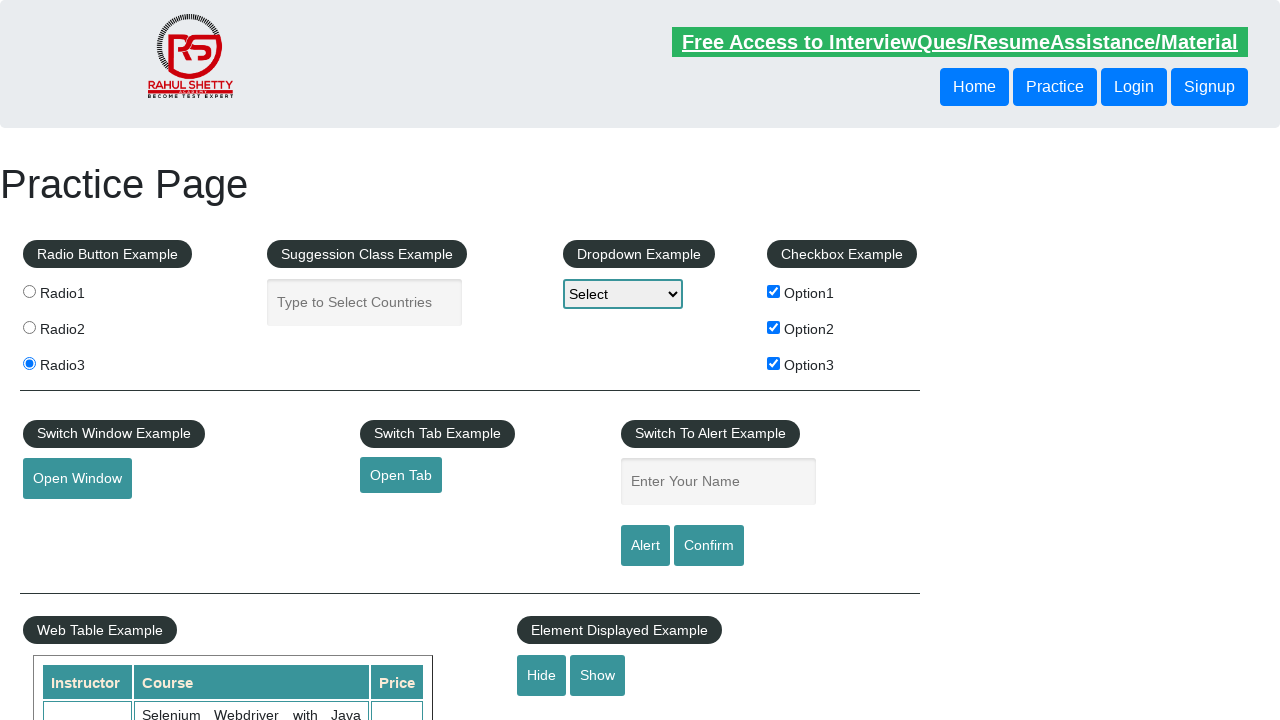